Navigates through multiple Google Play Store game category pages sequentially, visiting educational games and word games categories.

Starting URL: https://play.google.com/store/apps/category/GAME_EDUCATIONAL

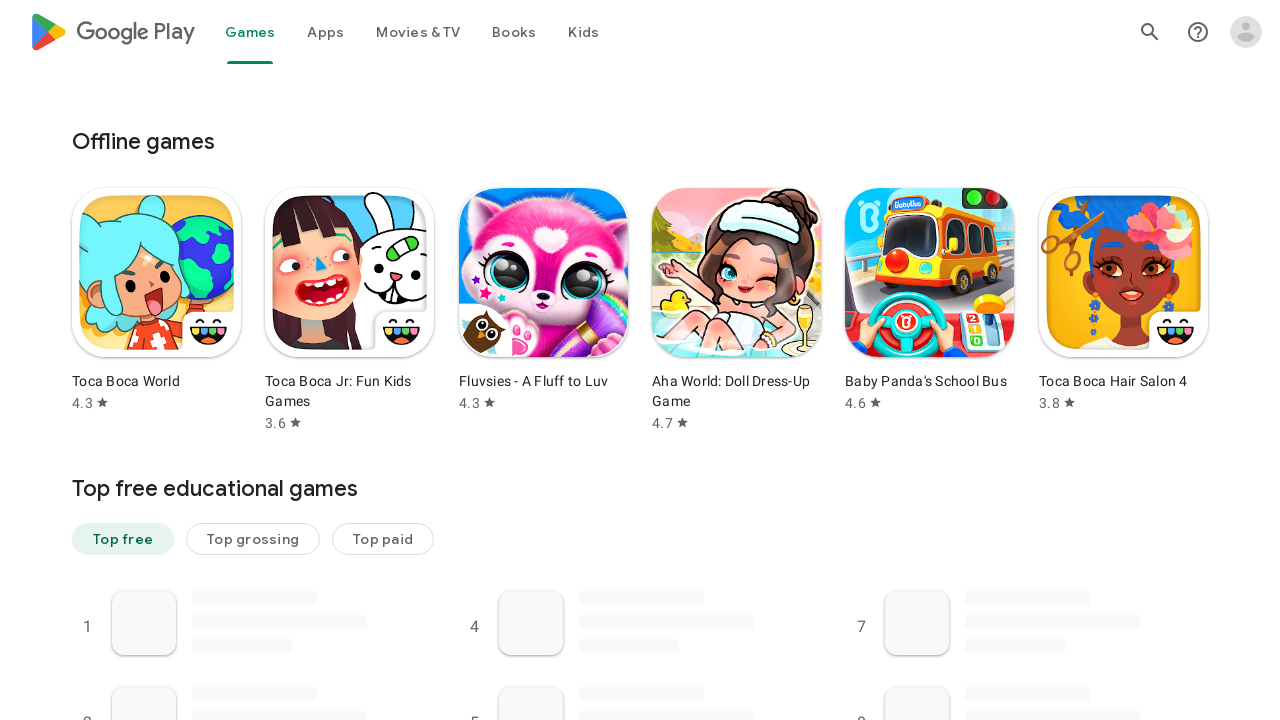

Educational games category page loaded (domcontentloaded)
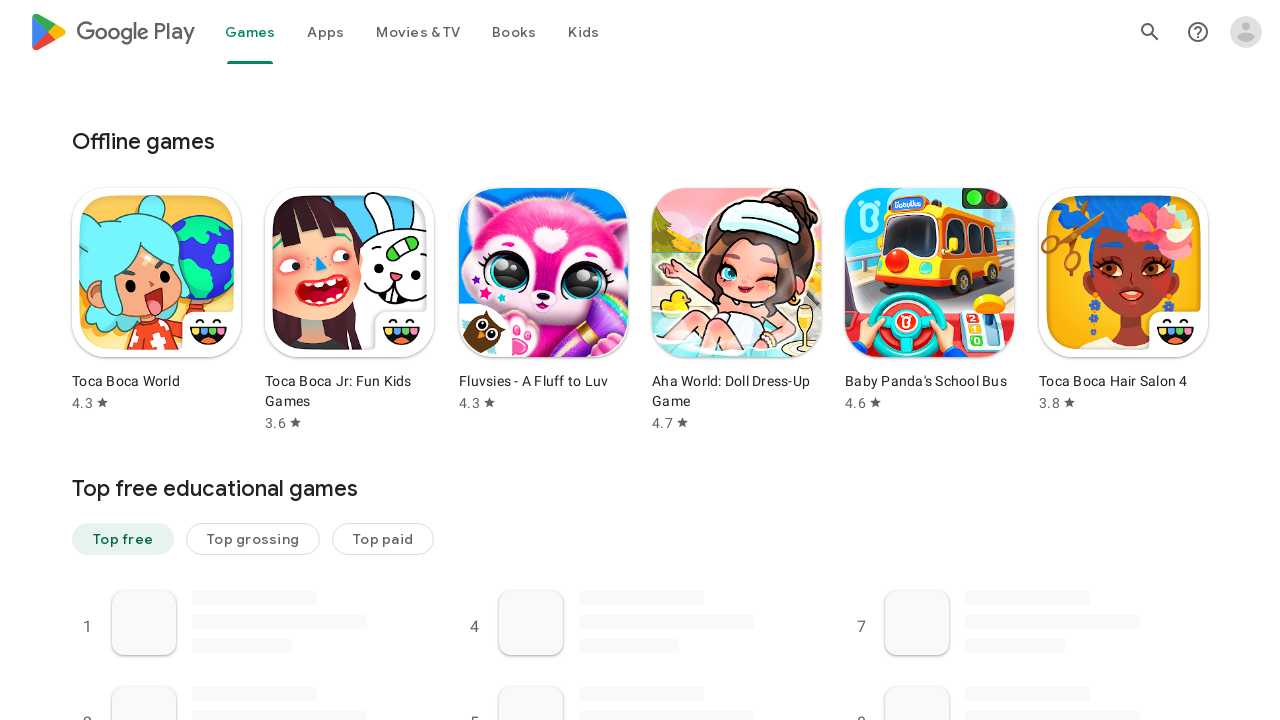

Navigated to word games category page
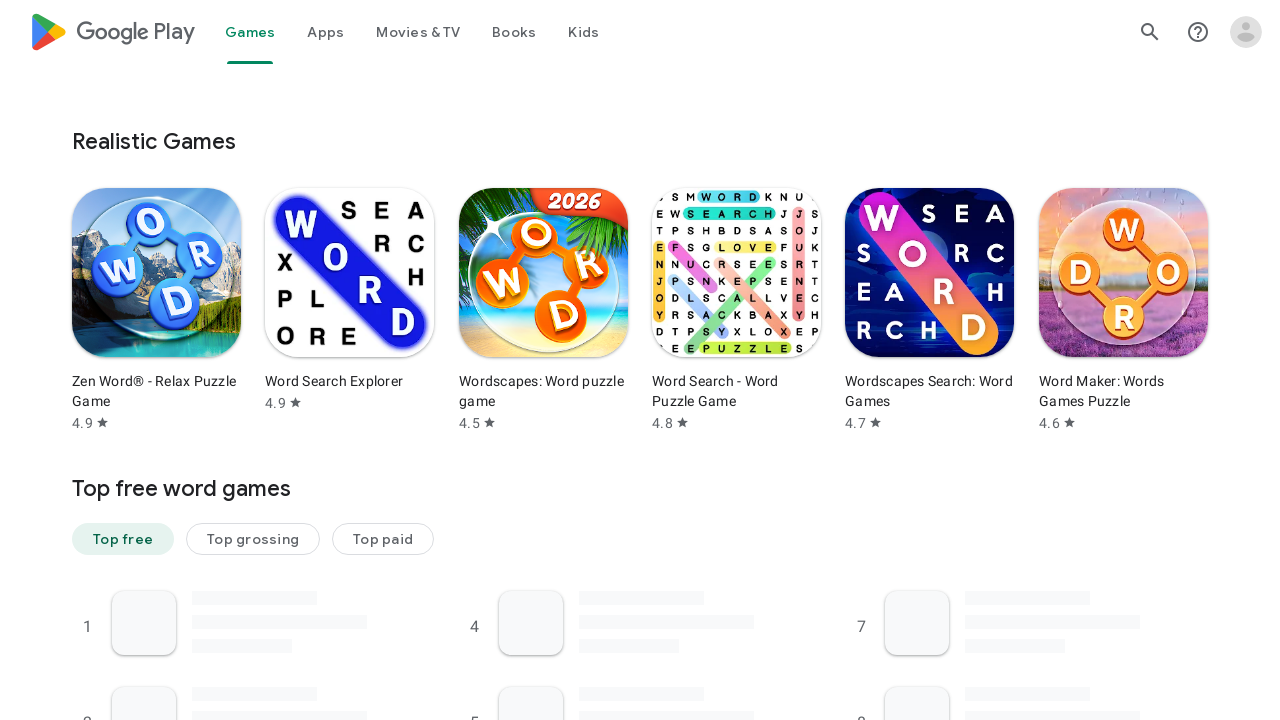

Word games category page loaded (domcontentloaded)
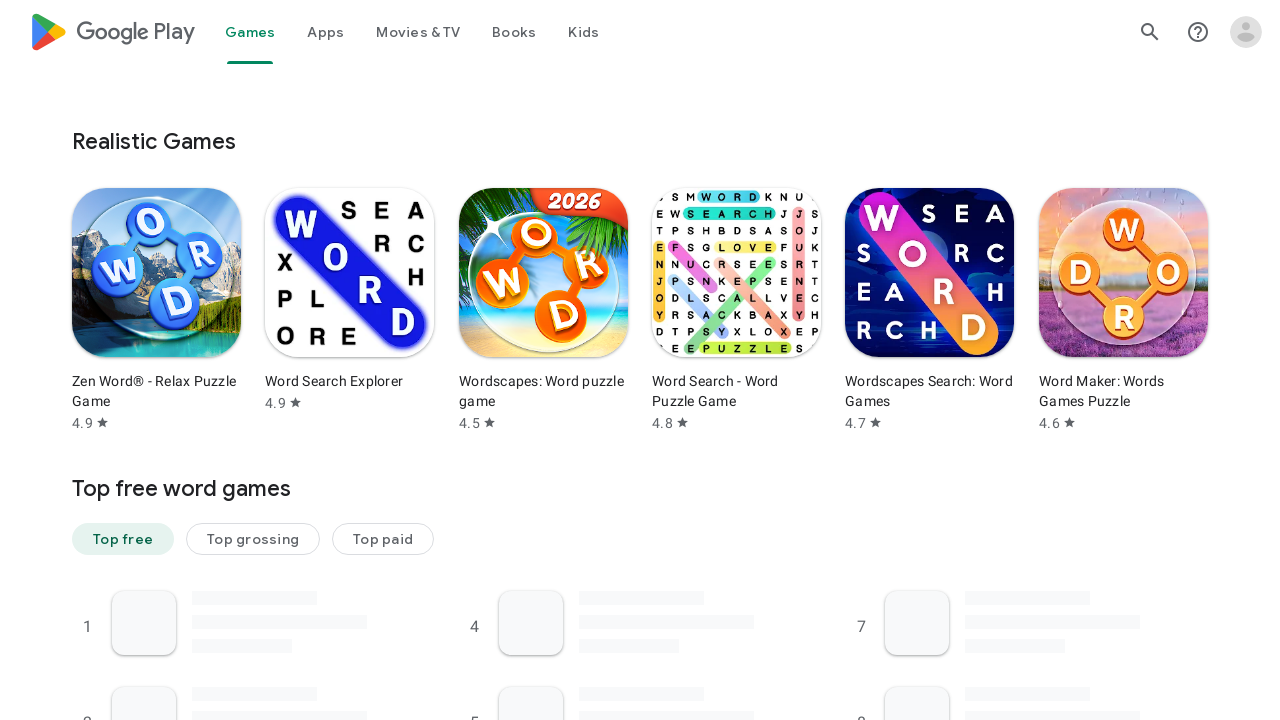

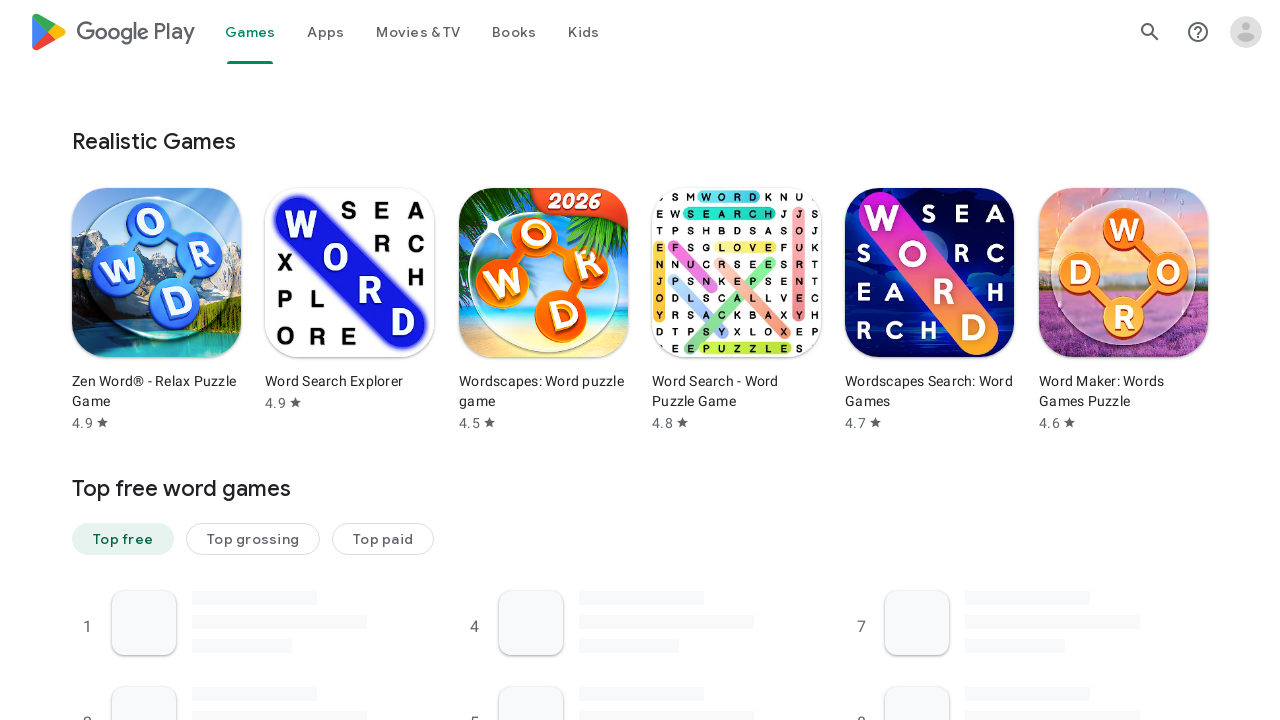